Tests mouse interaction actions by performing a click-and-hold followed by release on a form submit button to demonstrate Selenium/Playwright mouse action capabilities.

Starting URL: http://www.mycontactform.com

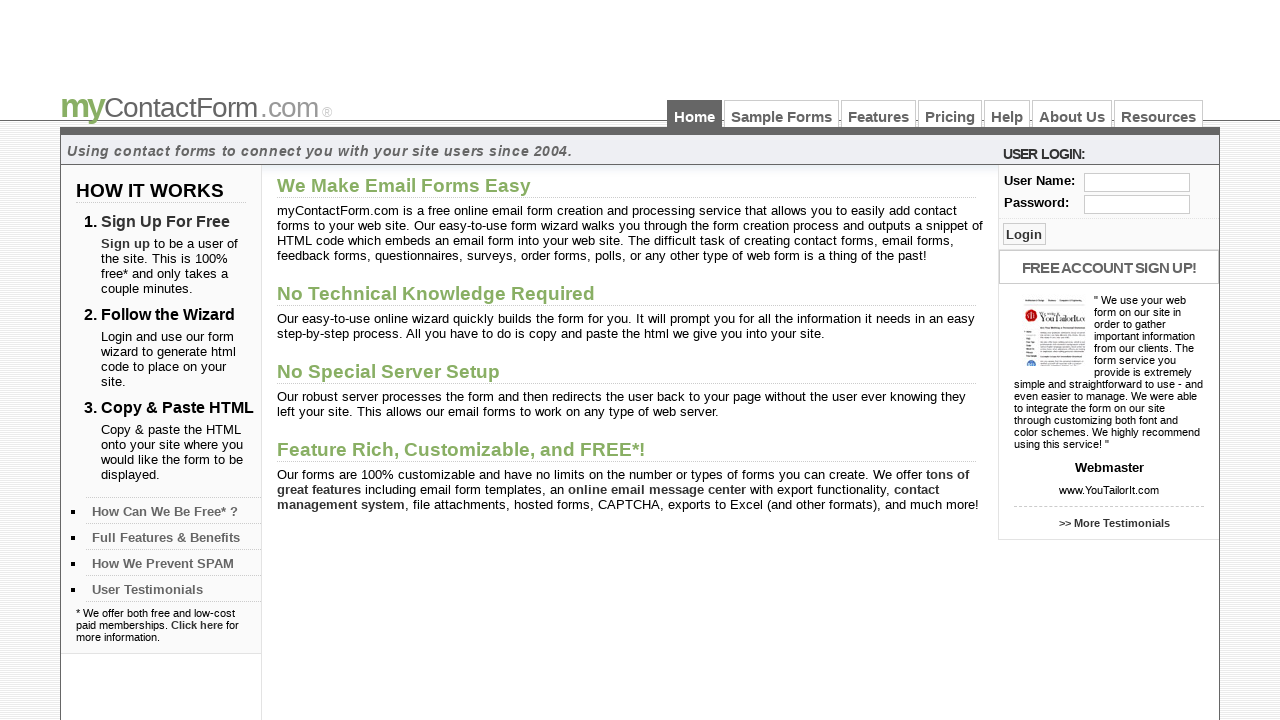

Located submit button element
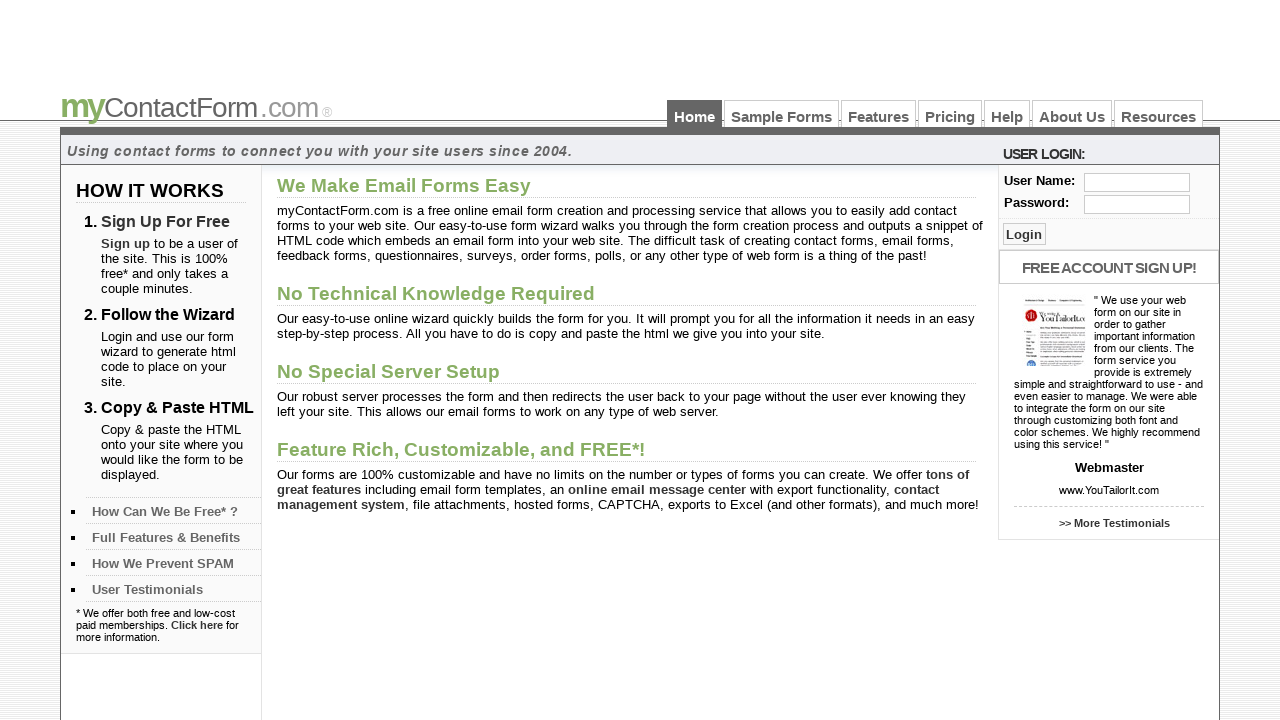

Submit button became visible
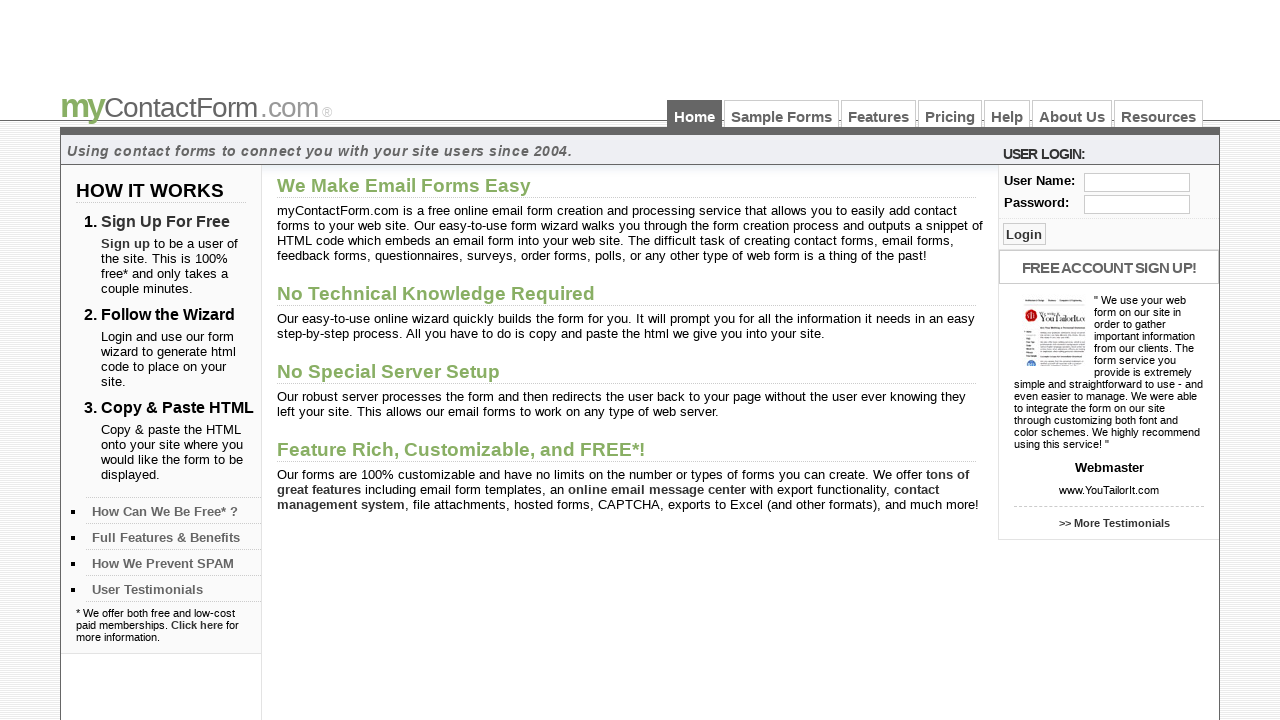

Hovered over submit button at (1024, 234) on input[name='btnSubmit']
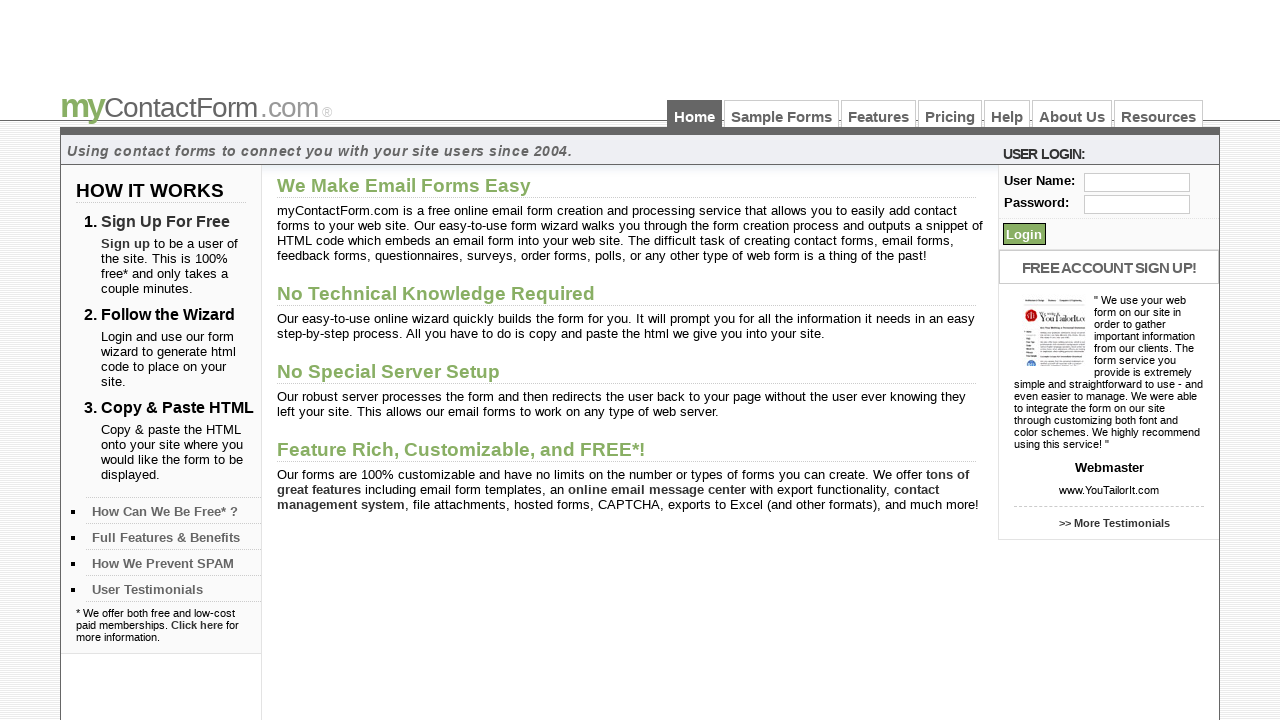

Pressed down on submit button (mouse down) at (1024, 234)
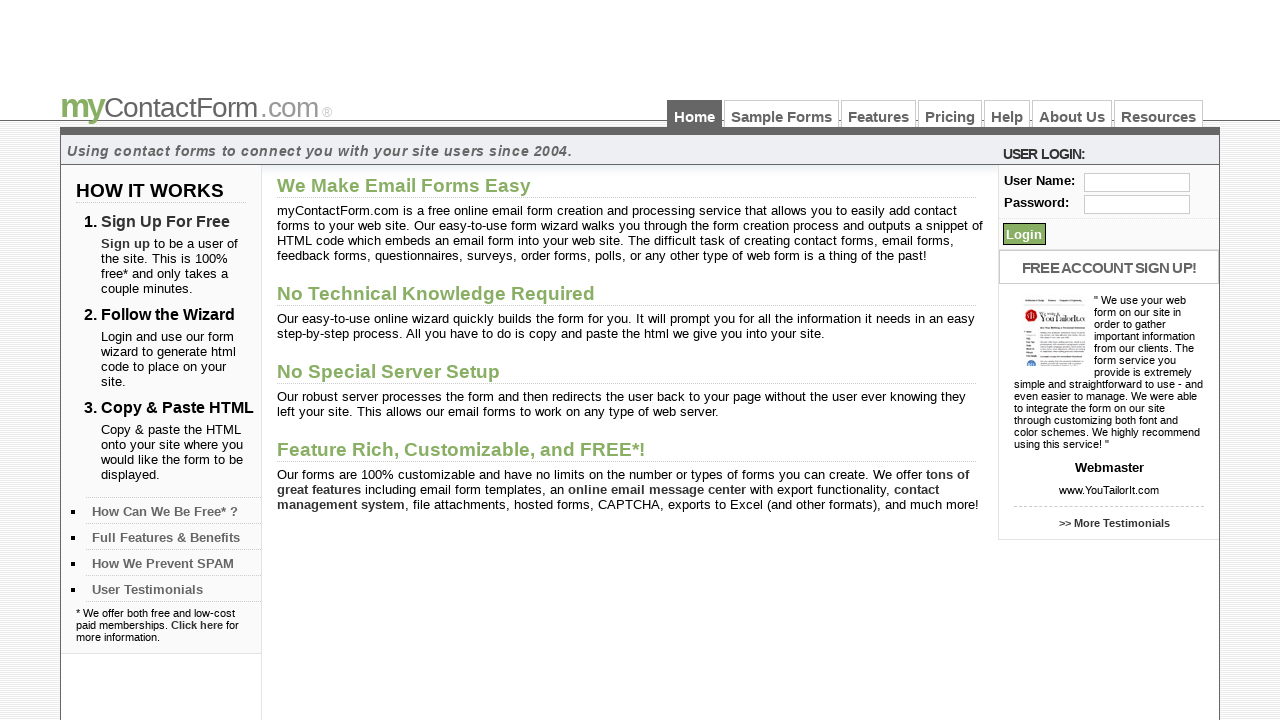

Held mouse button down for 3 seconds
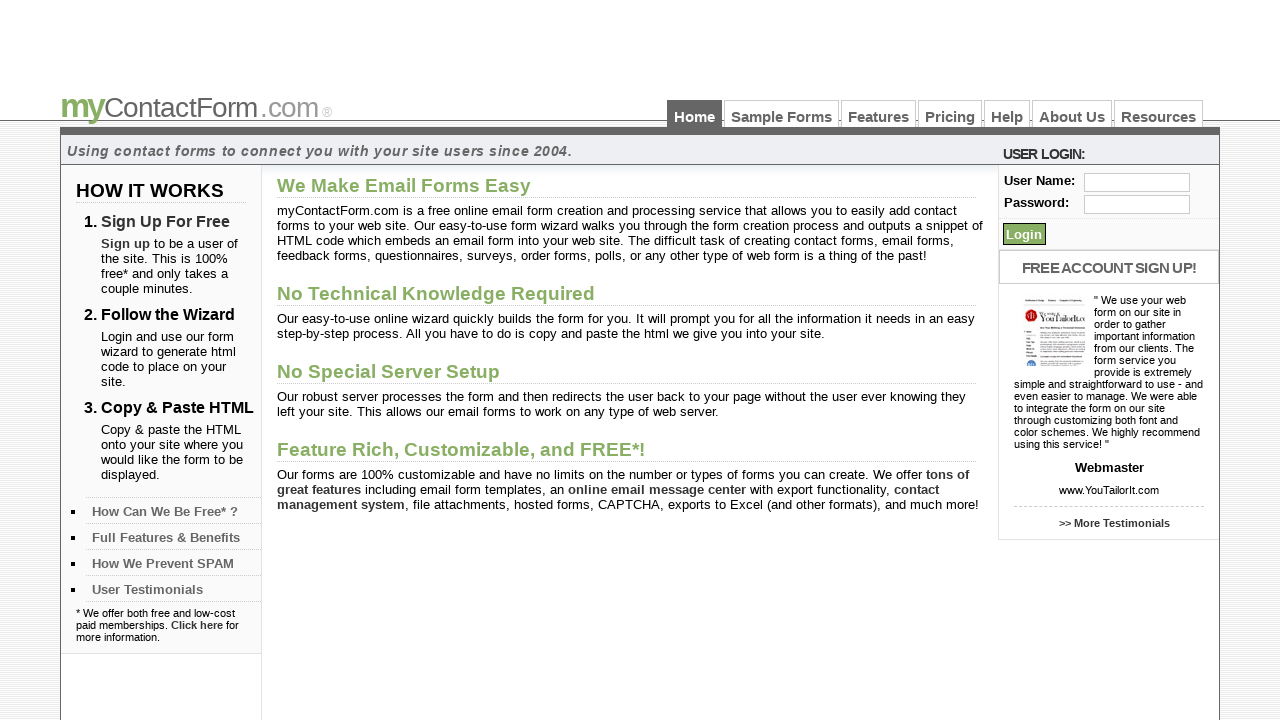

Released mouse button on submit button at (1024, 234)
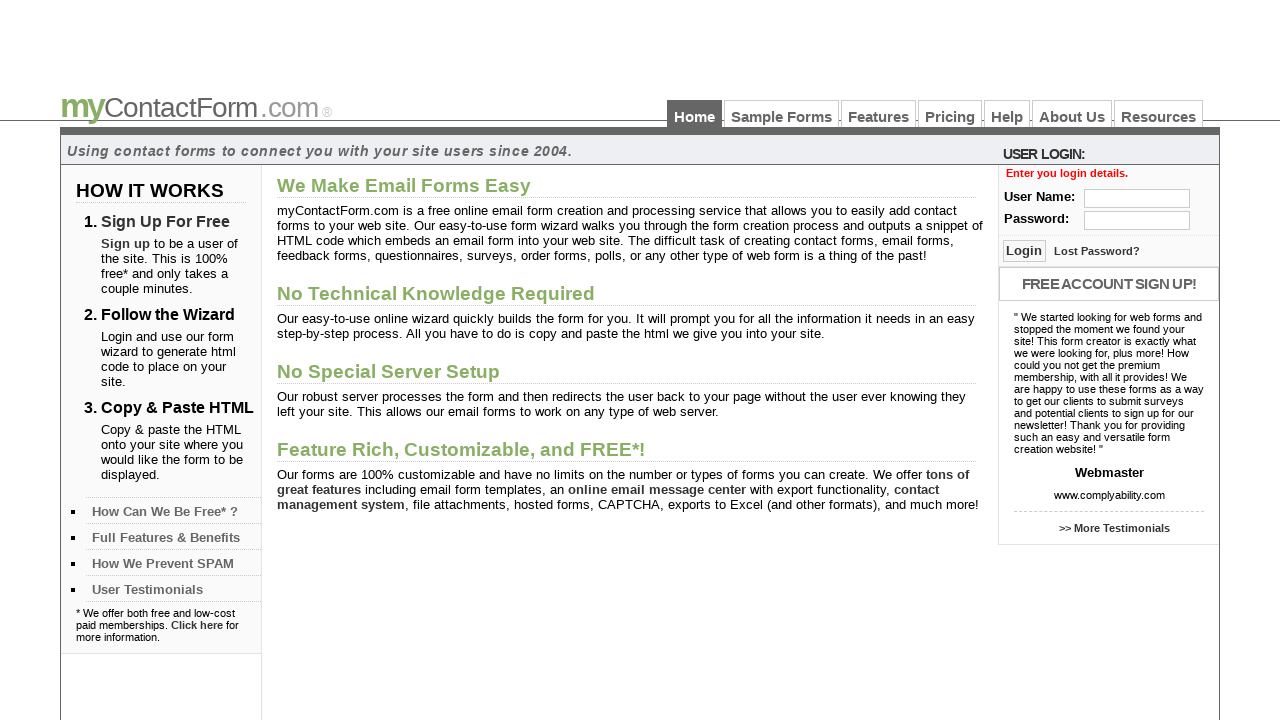

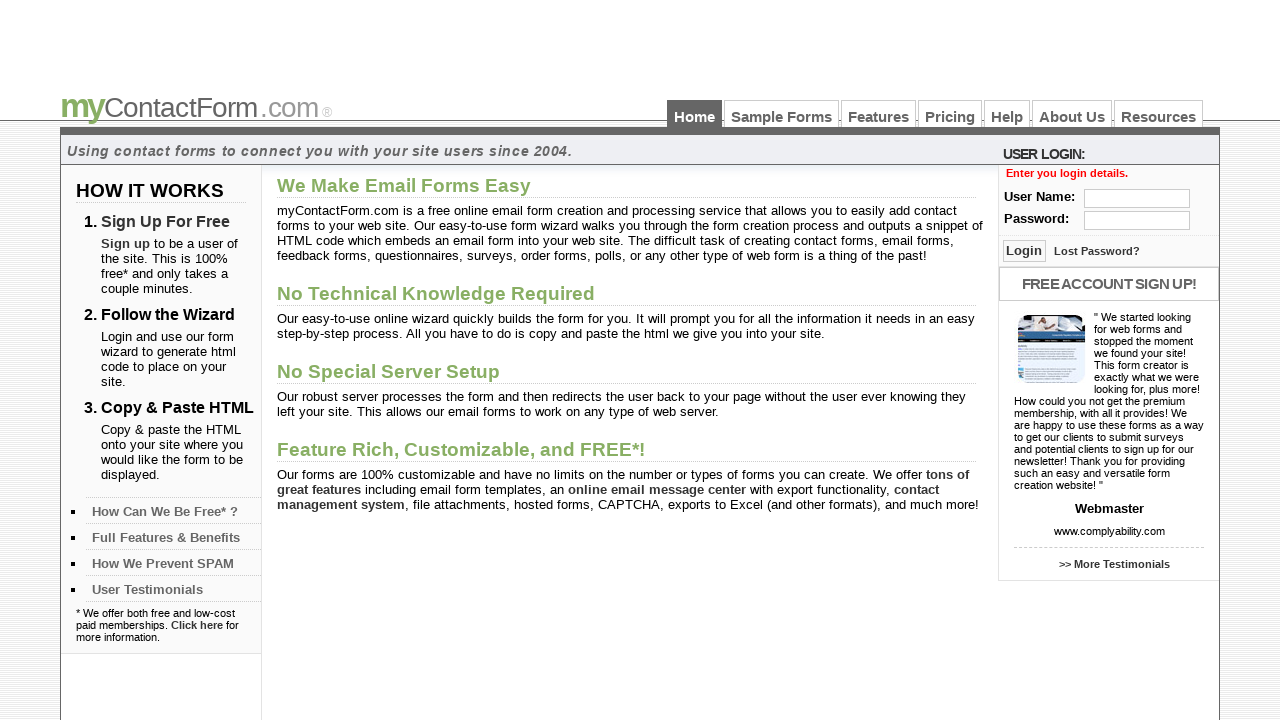